Tests form filling functionality by clicking a link with partial text, then filling out personal information fields (first name, last name, city, country) and submitting the form.

Starting URL: http://suninjuly.github.io/find_link_text

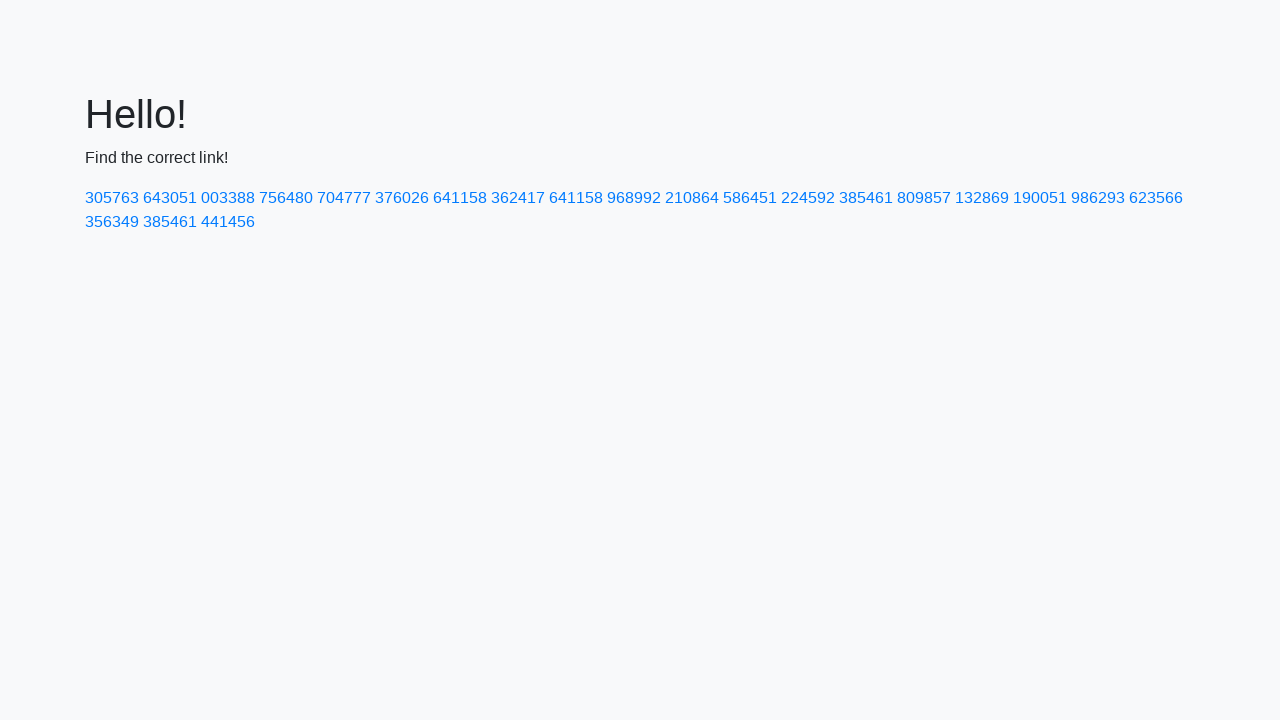

Clicked link containing partial text '224592' at (808, 198) on a:has-text('224592')
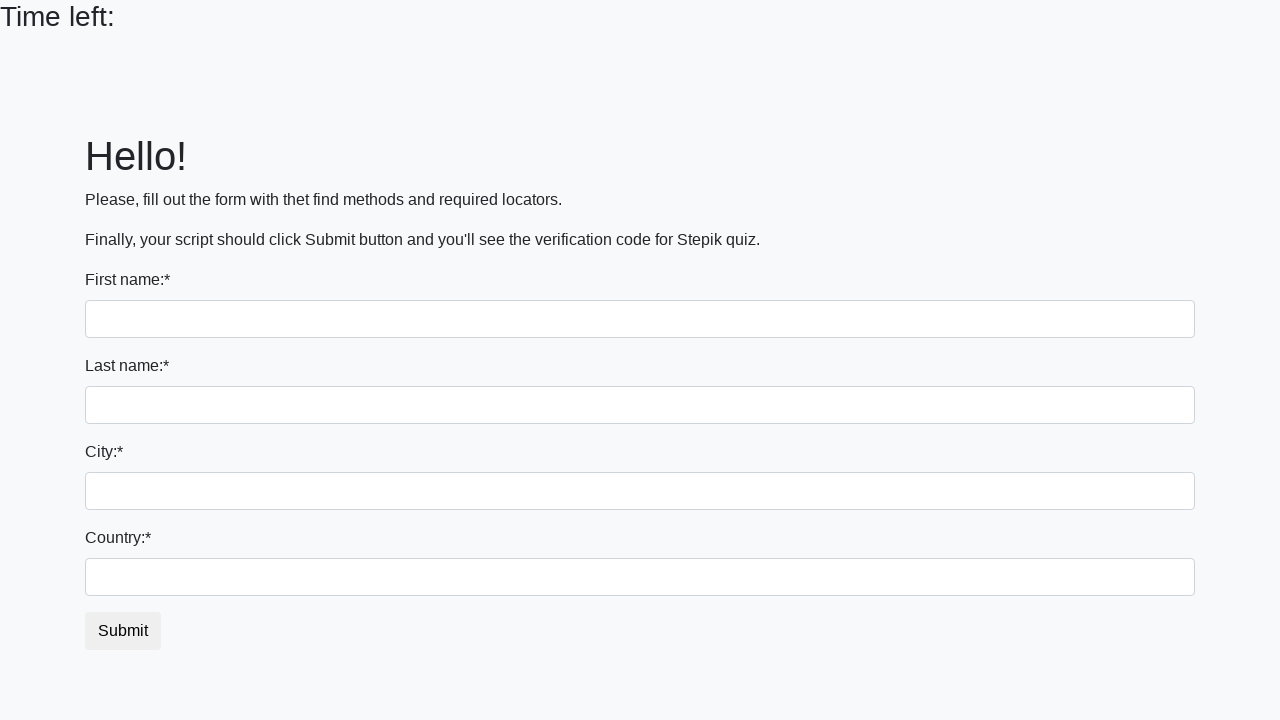

Filled first name field with 'Ivan' on input
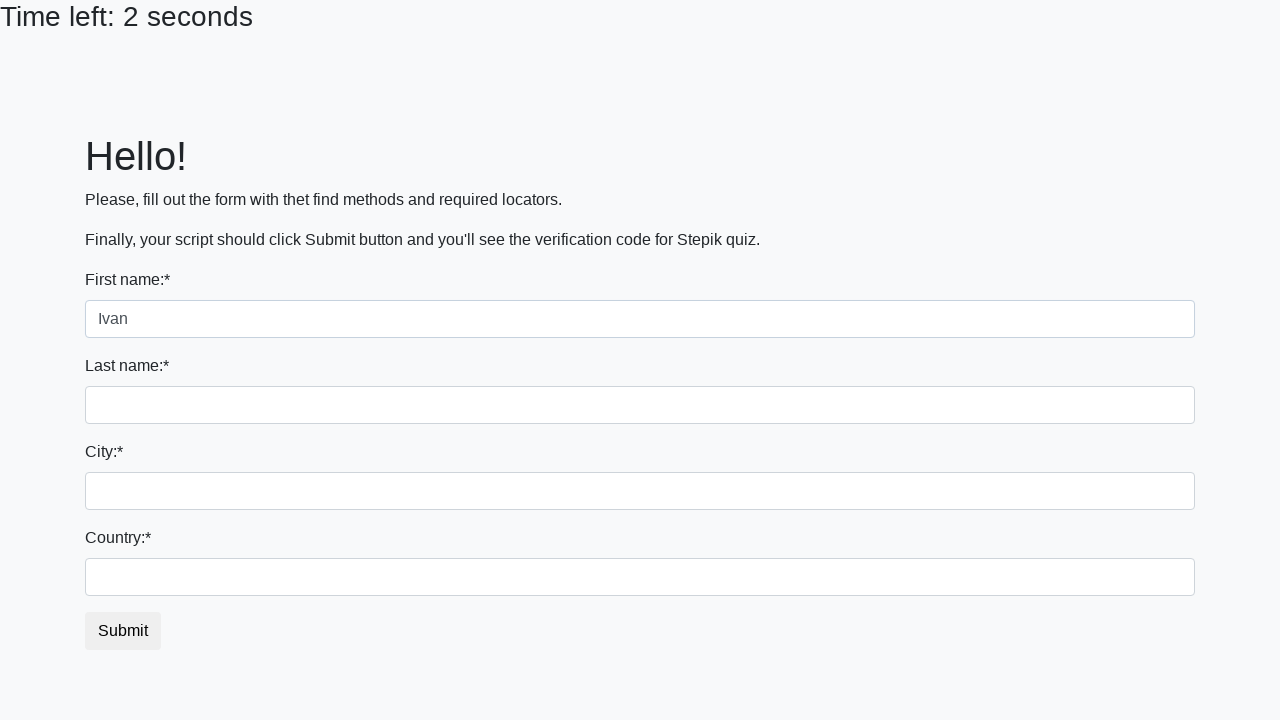

Filled last name field with 'Petrov' on input[name='last_name']
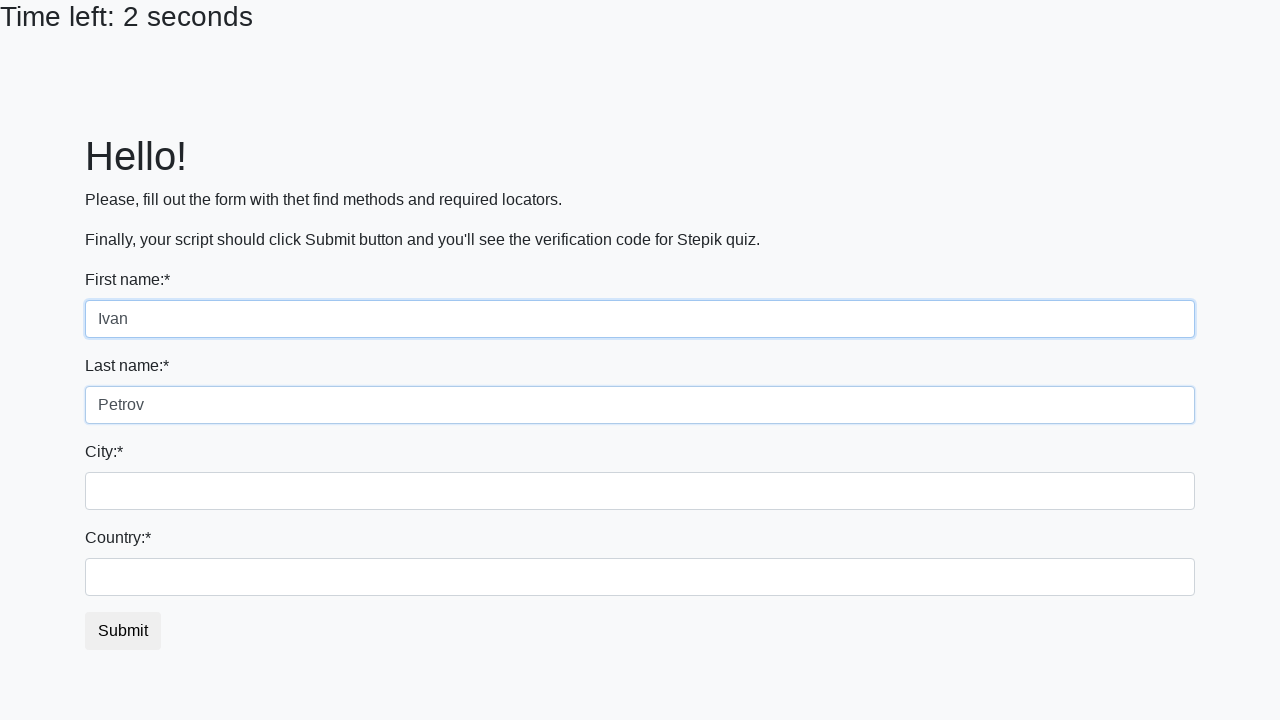

Filled city field with 'Smolensk' on .city
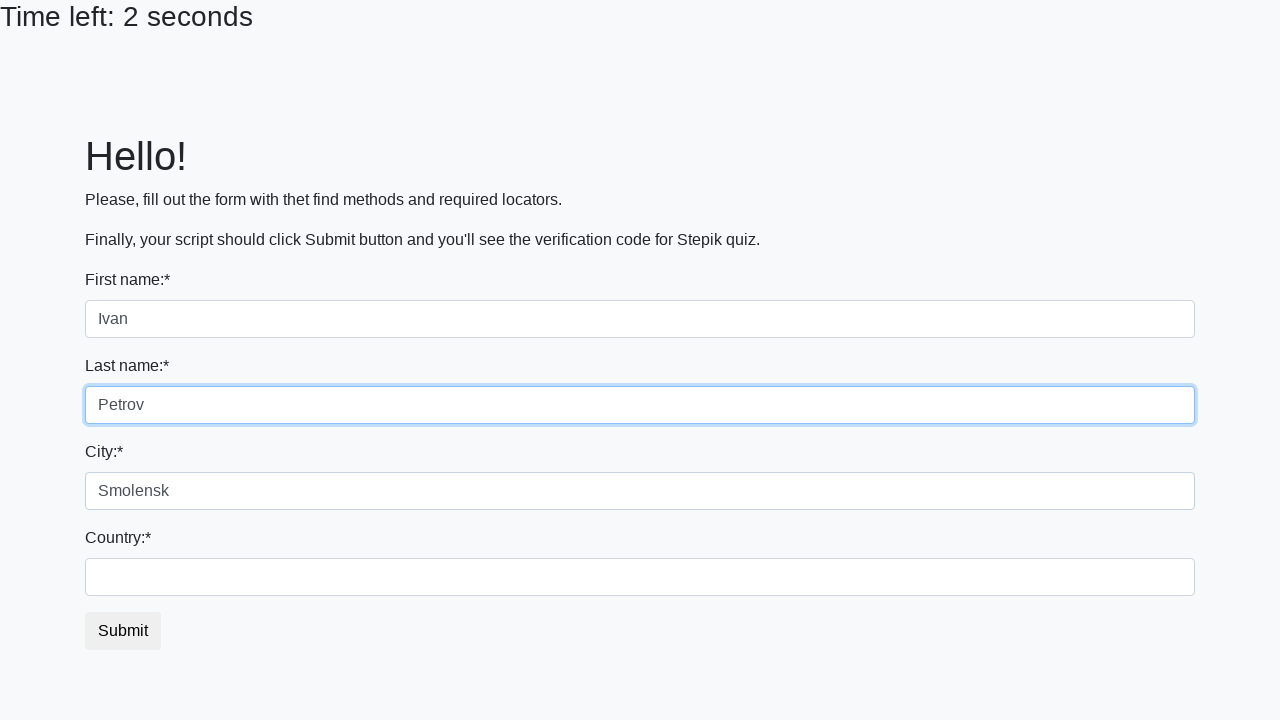

Filled country field with 'Russia' on #country
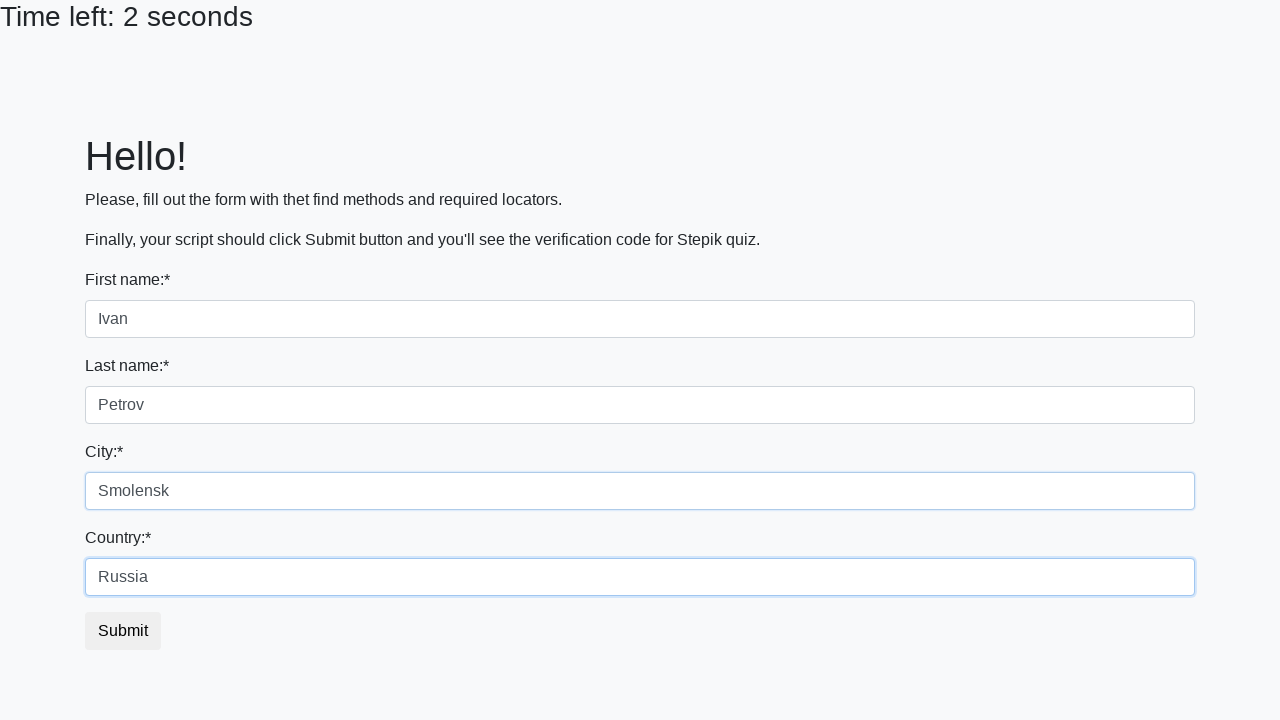

Clicked submit button to submit form at (123, 631) on button.btn
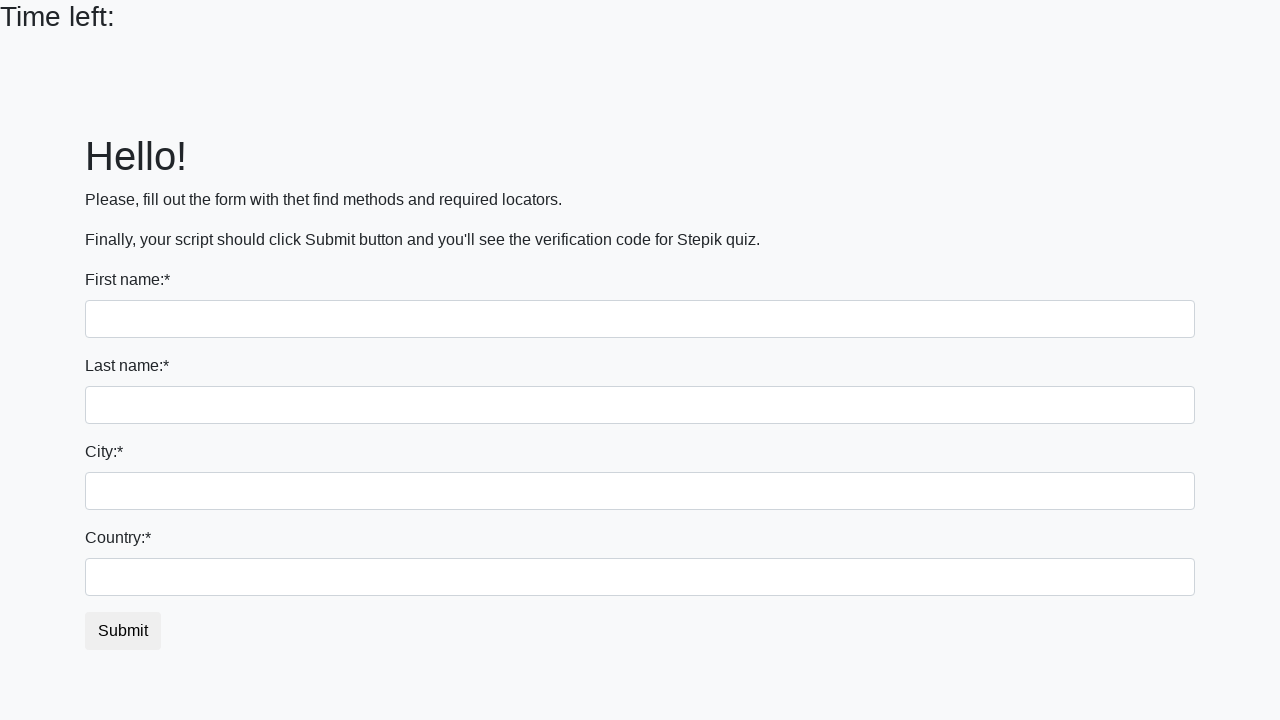

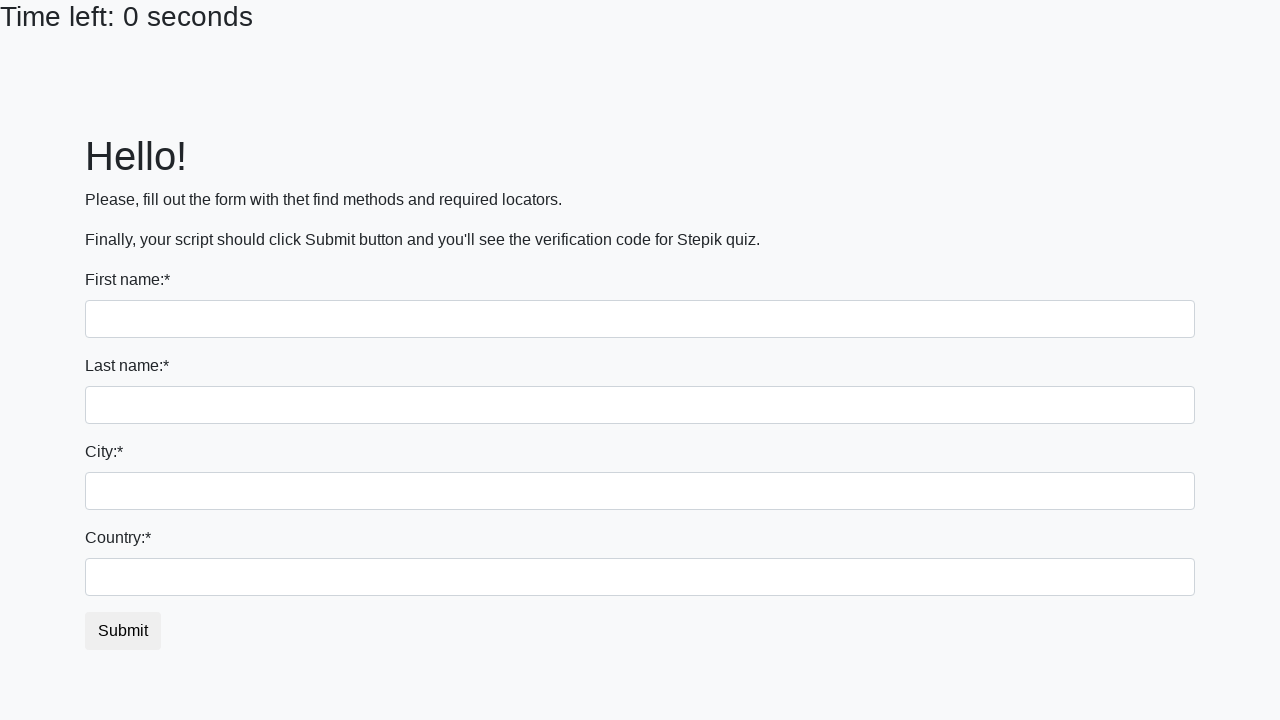